Clicks on the Getting Started link from the jQuery forums page and verifies the URL contains 'getting-started'

Starting URL: https://forum.jquery.com/

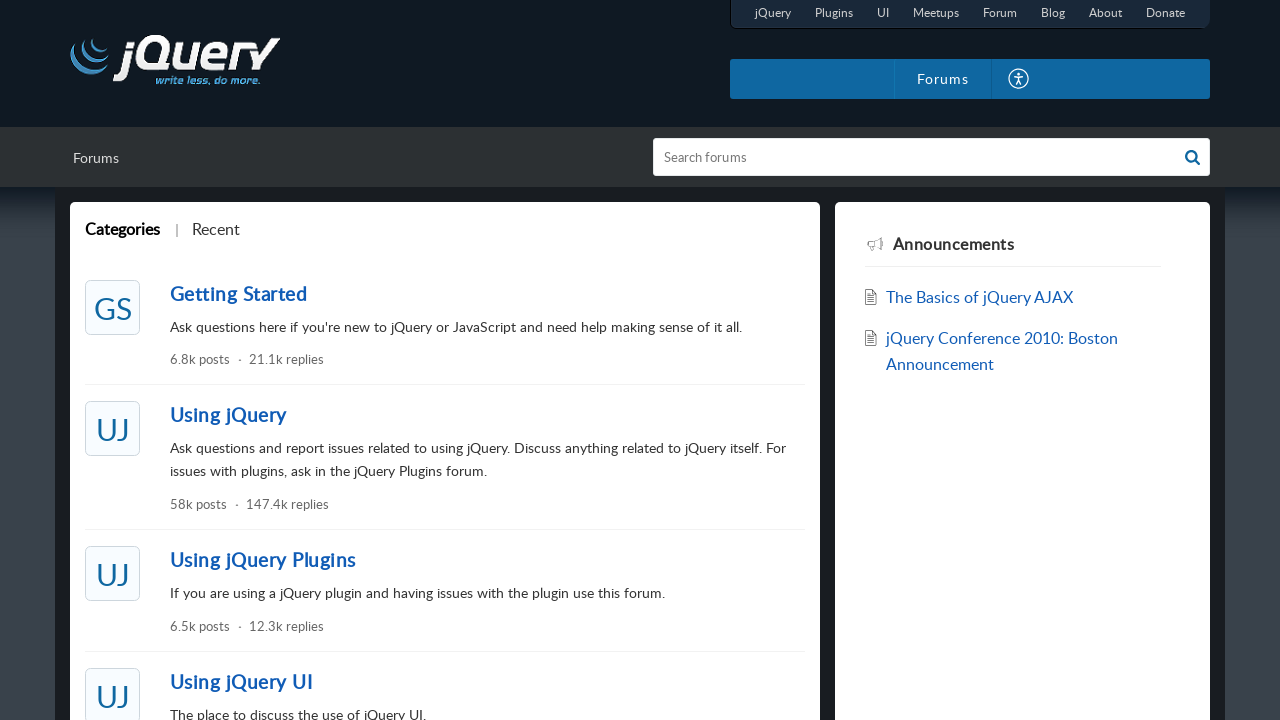

Clicked on the Getting Started link at (487, 293) on xpath=//a[text() = 'Getting Started']
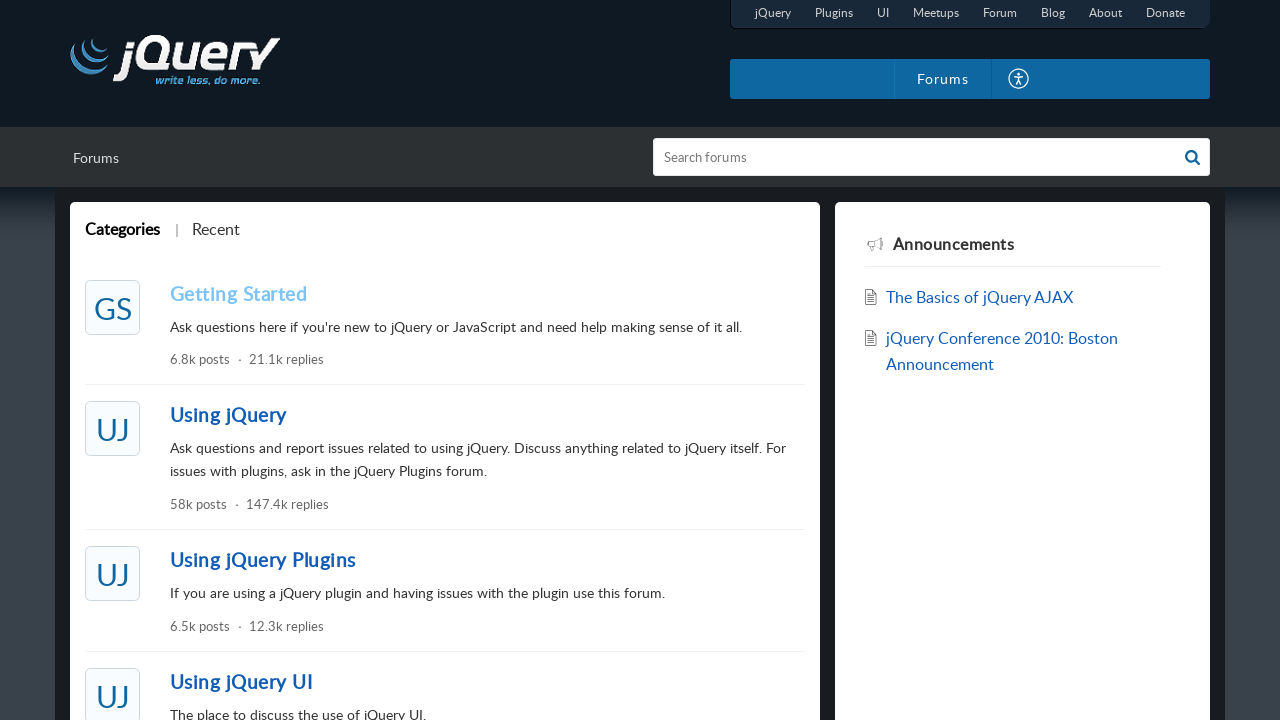

Waited for page to load (networkidle)
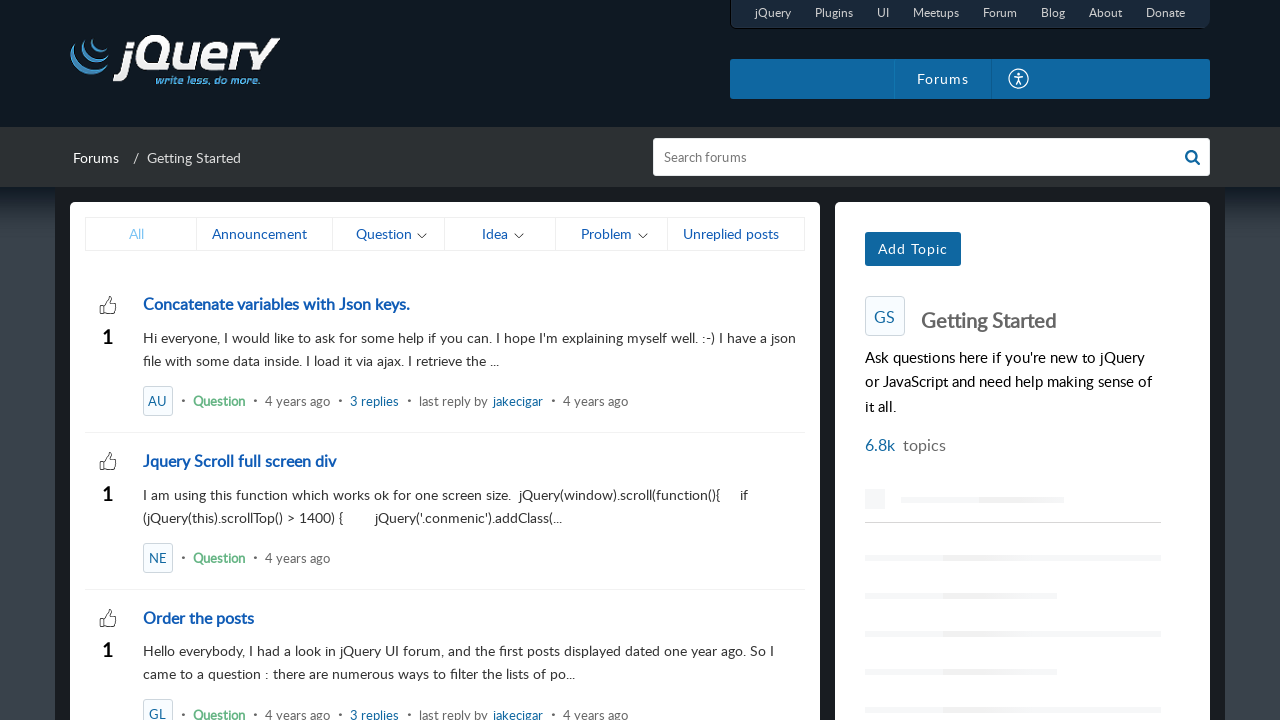

Verified URL contains 'getting-started'
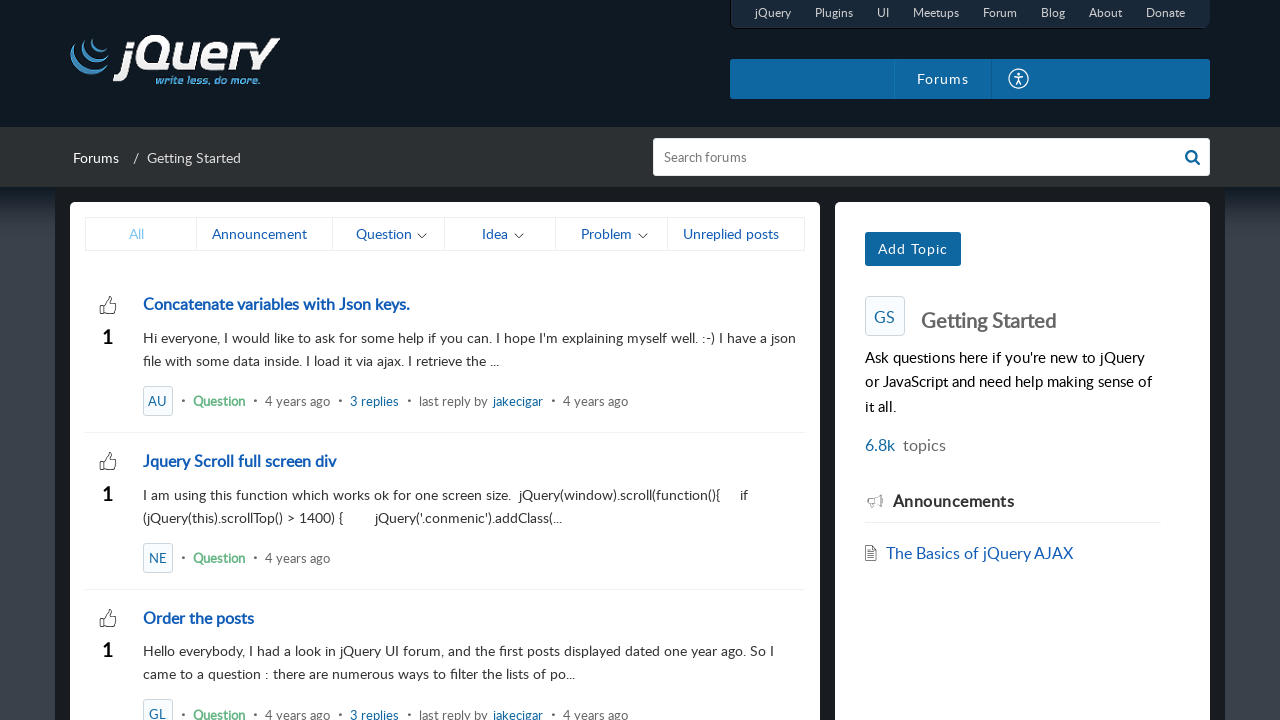

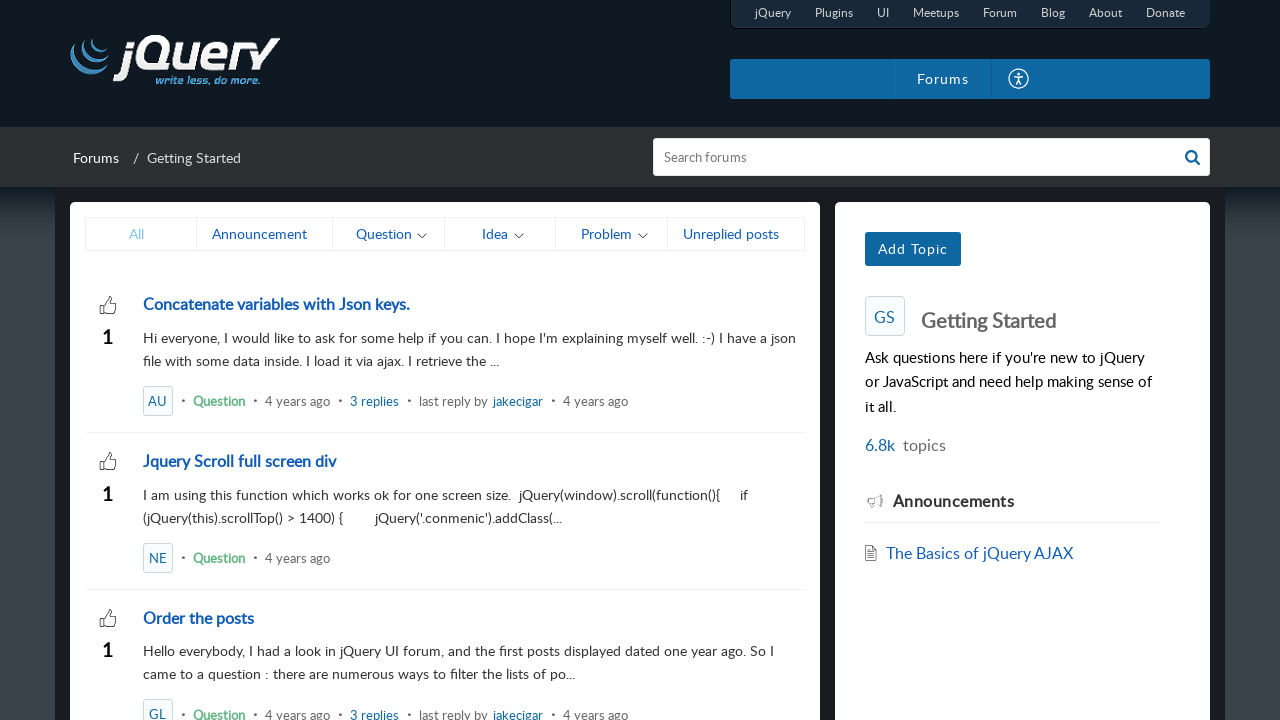